Tests the forgot password link functionality by clicking on the 'Forgot your password' link and verifying the reset password page loads

Starting URL: https://opensource-demo.orangehrmlive.com/

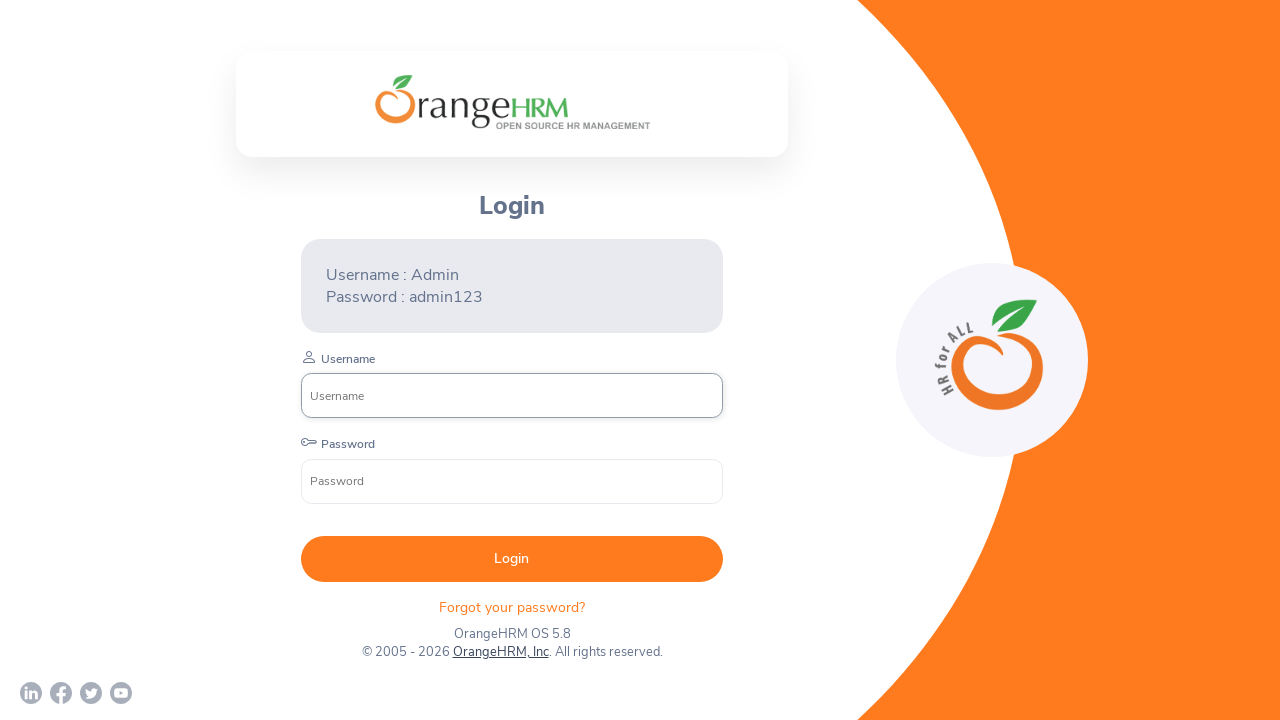

Clicked on 'Forgot your password' link at (512, 607) on xpath=//p[@class='oxd-text oxd-text--p orangehrm-login-forgot-header']
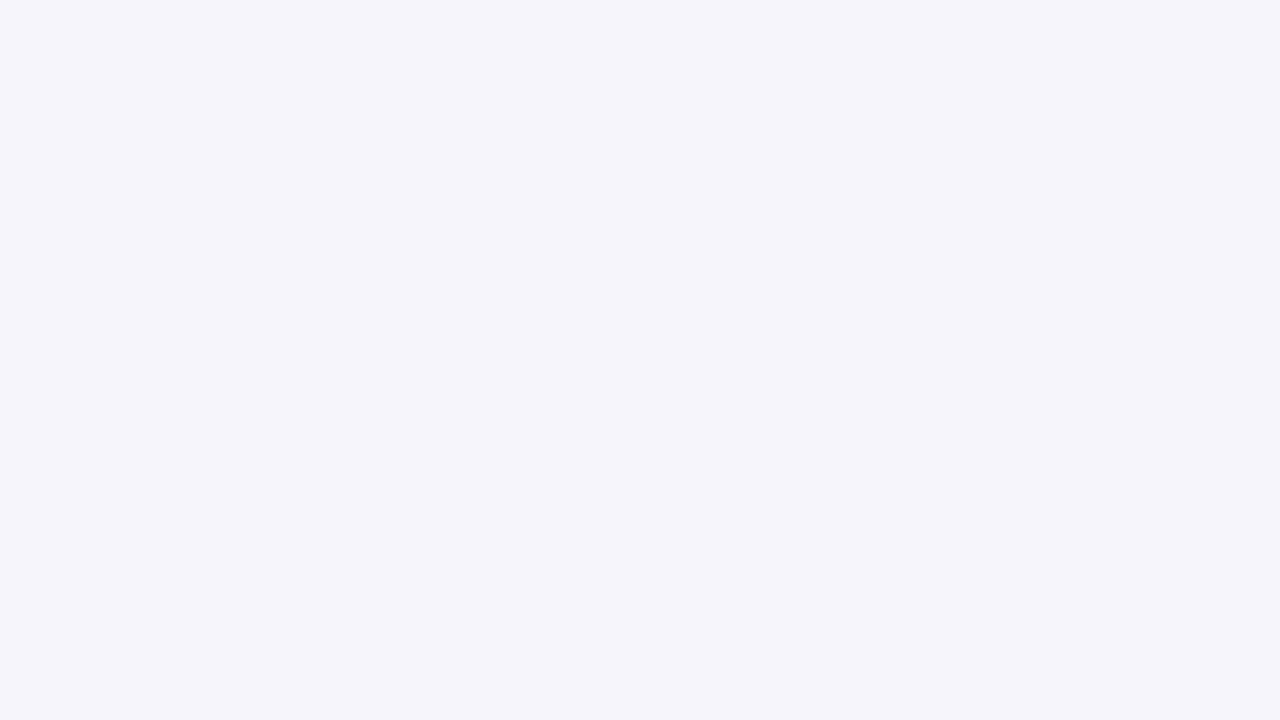

Reset Password page loaded successfully
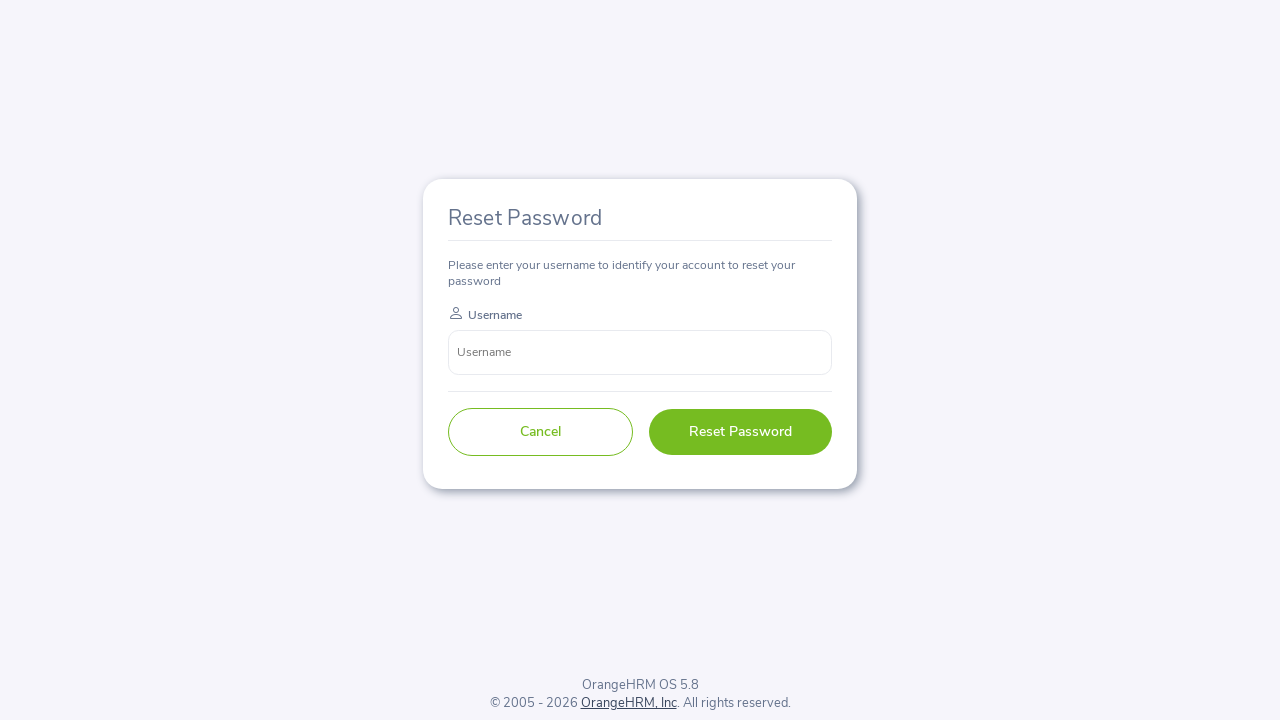

Retrieved Reset Password page title text
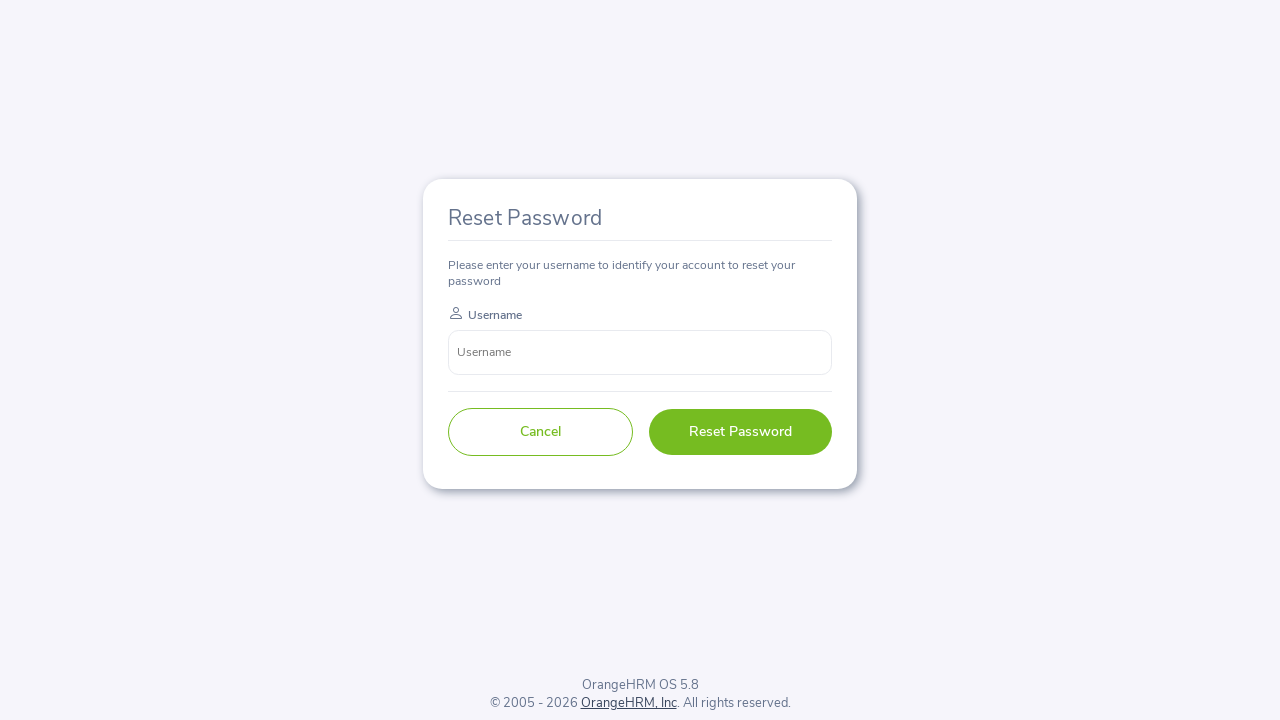

Verified that 'Reset Password' text is displayed correctly
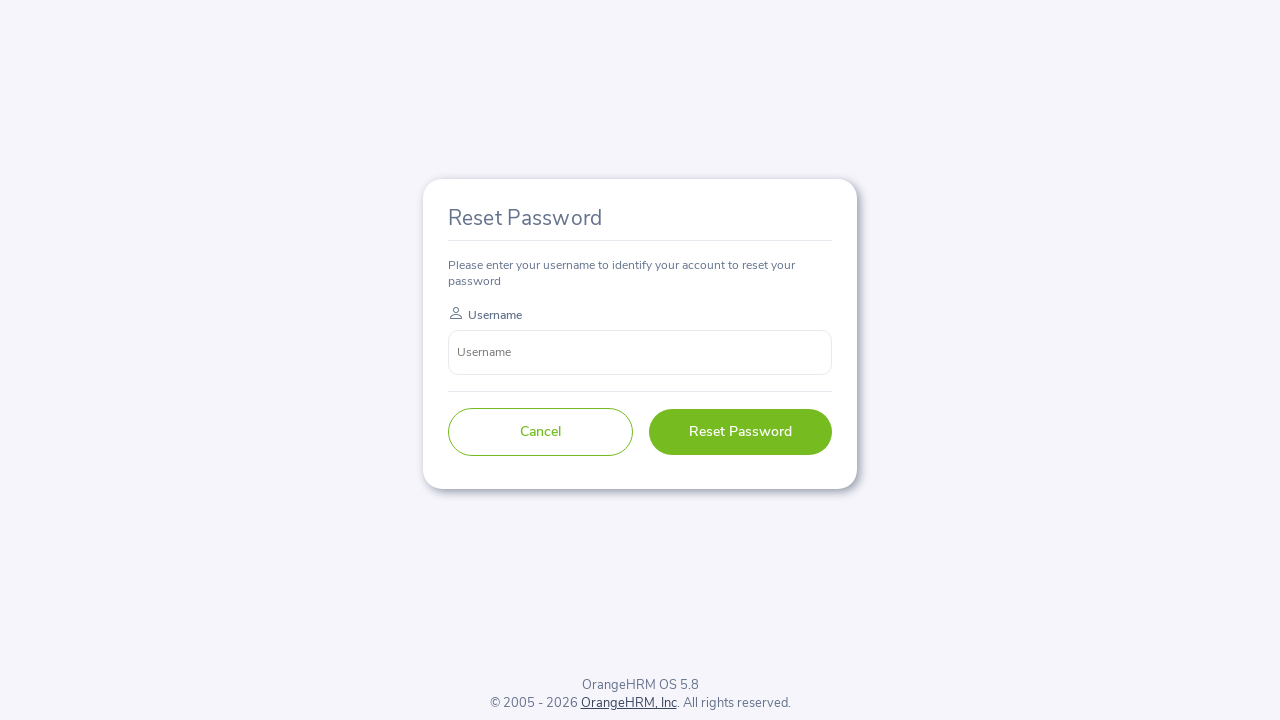

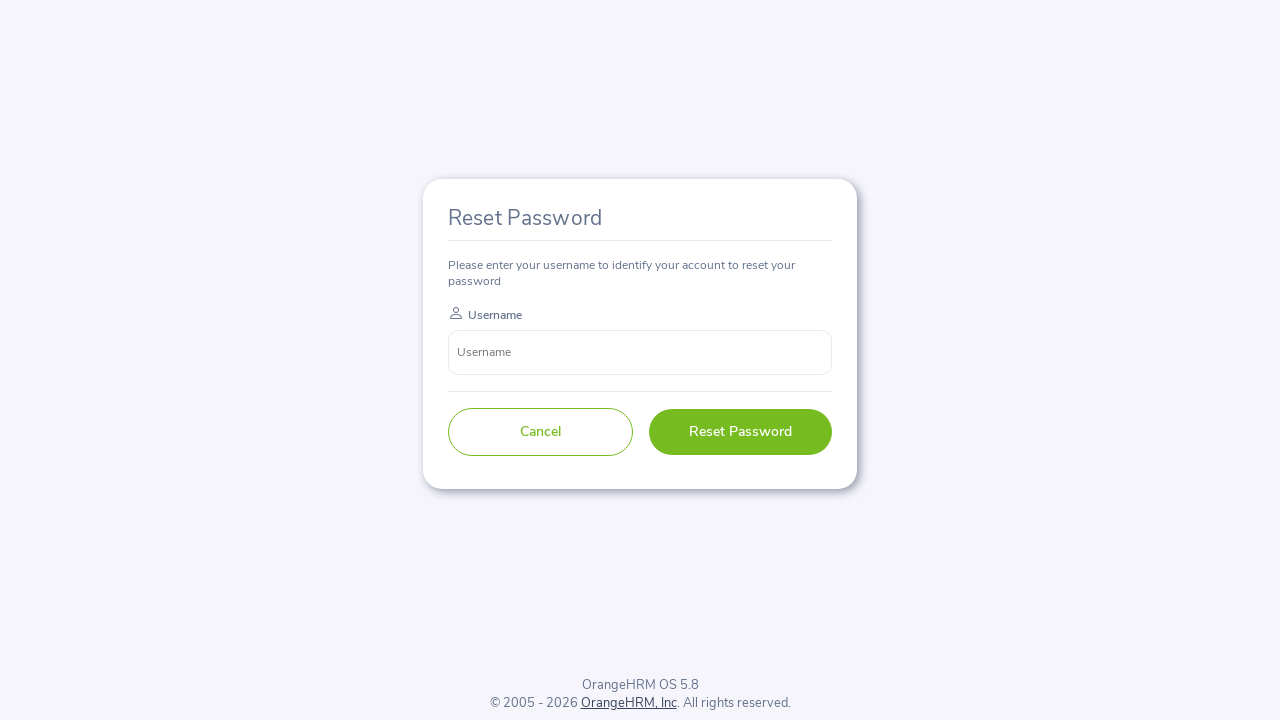